Tests clicking the "Get started" link on the Playwright homepage and verifies the Installation heading appears

Starting URL: https://playwright.dev

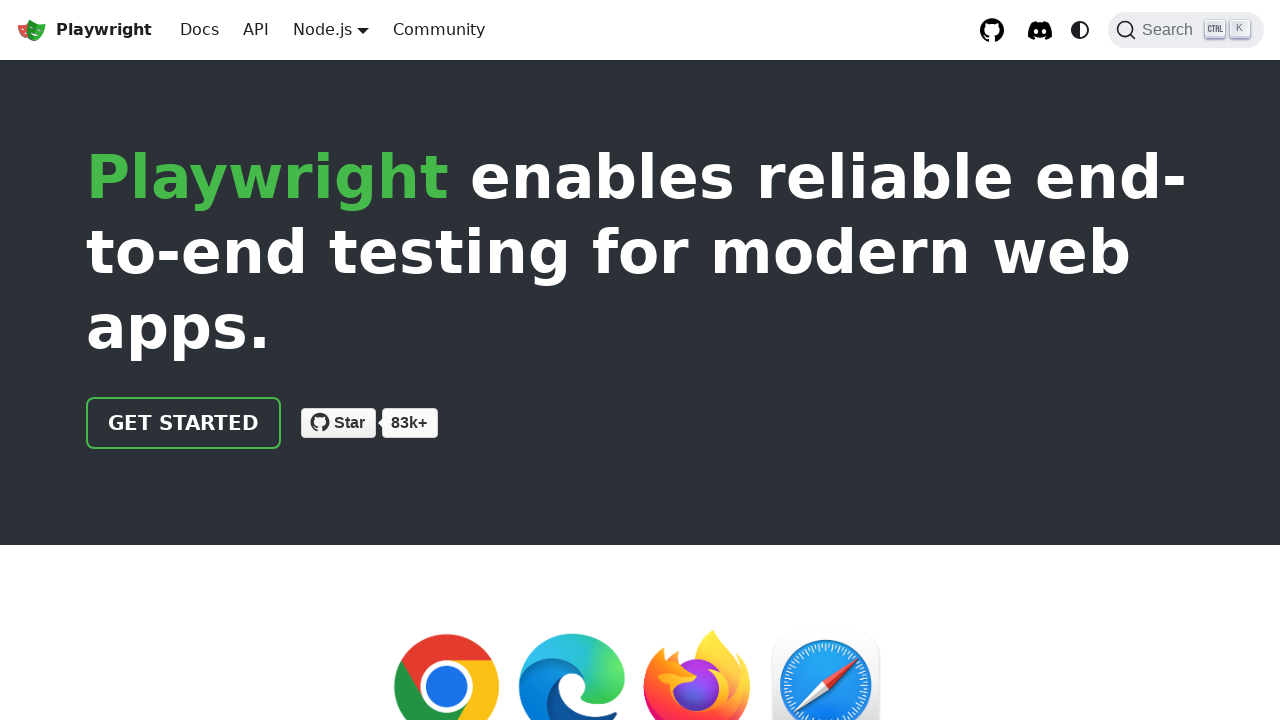

Navigated to Playwright homepage
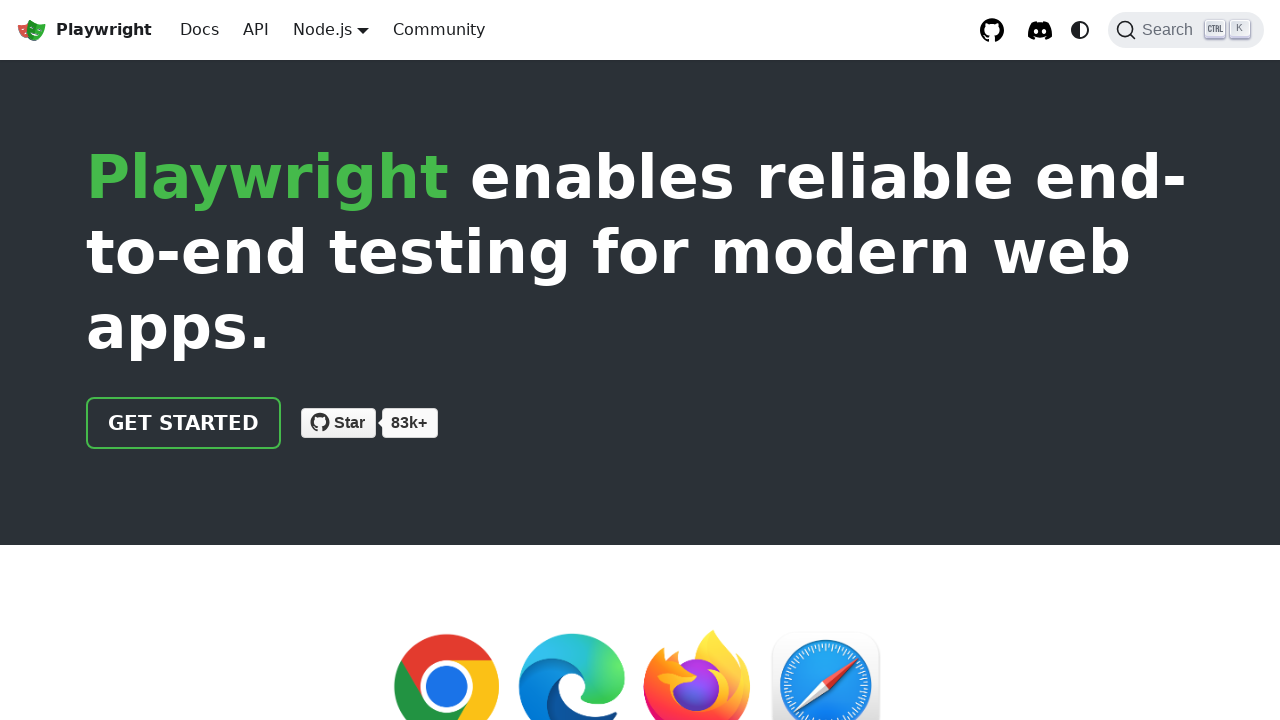

Clicked the 'Get started' link at (184, 423) on internal:role=link[name="Get started"i]
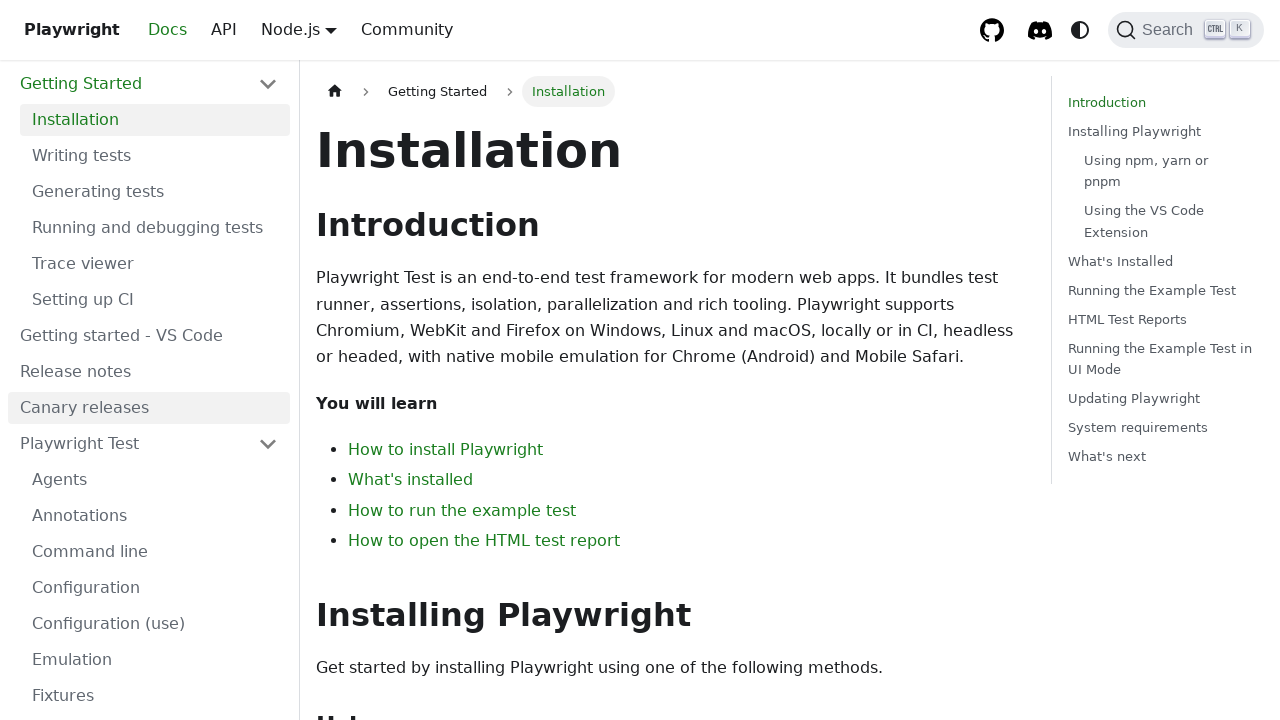

Installation heading appeared and is visible
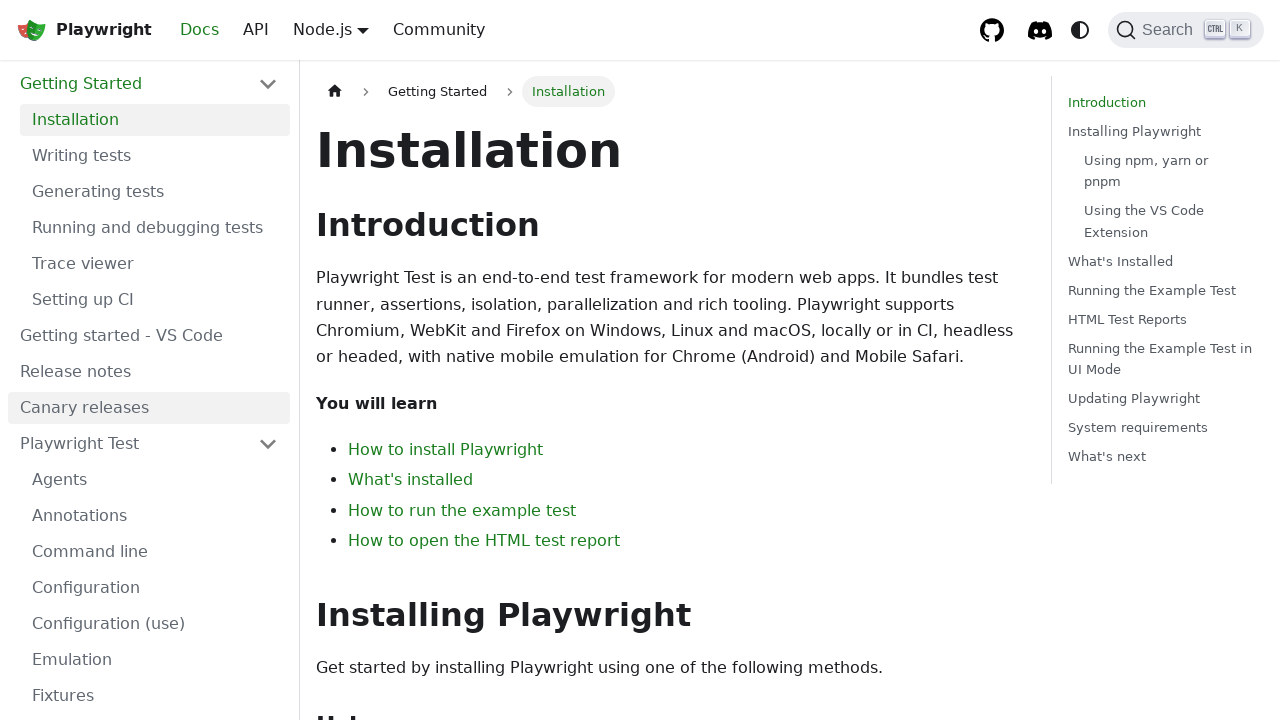

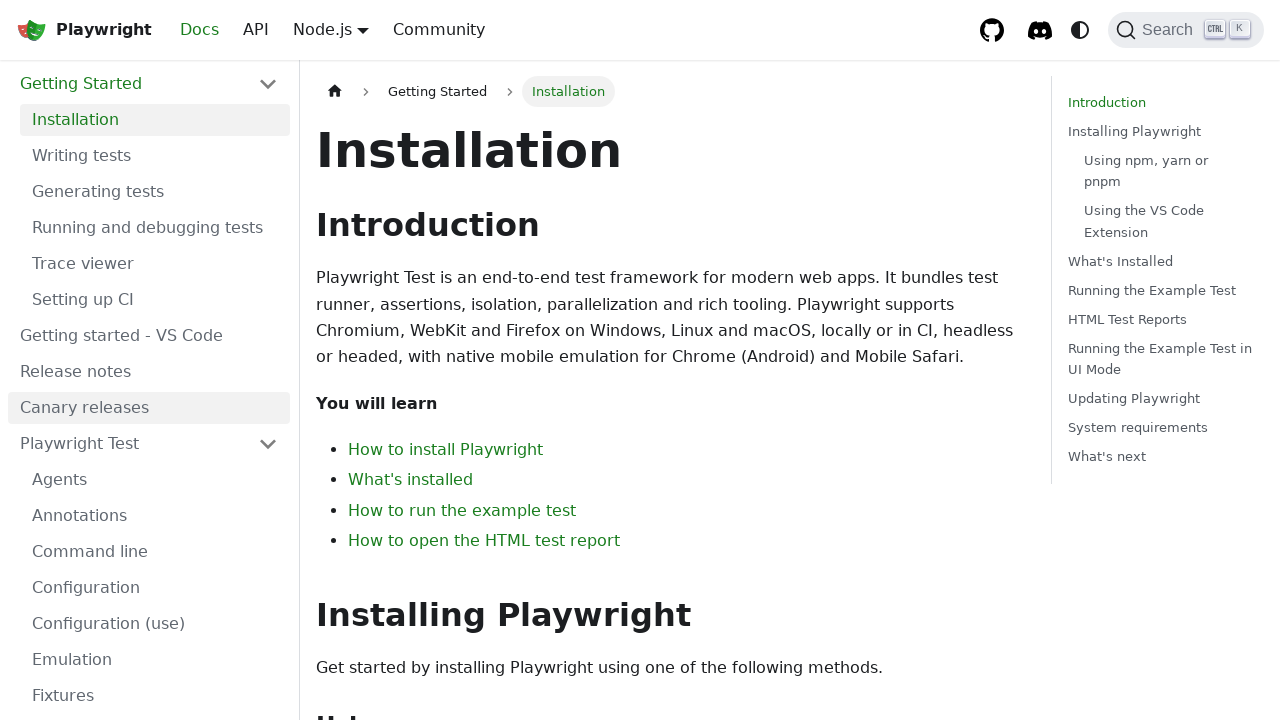